Clicks a button to show a confirm dialog and dismisses it

Starting URL: https://demoqa.com/alerts

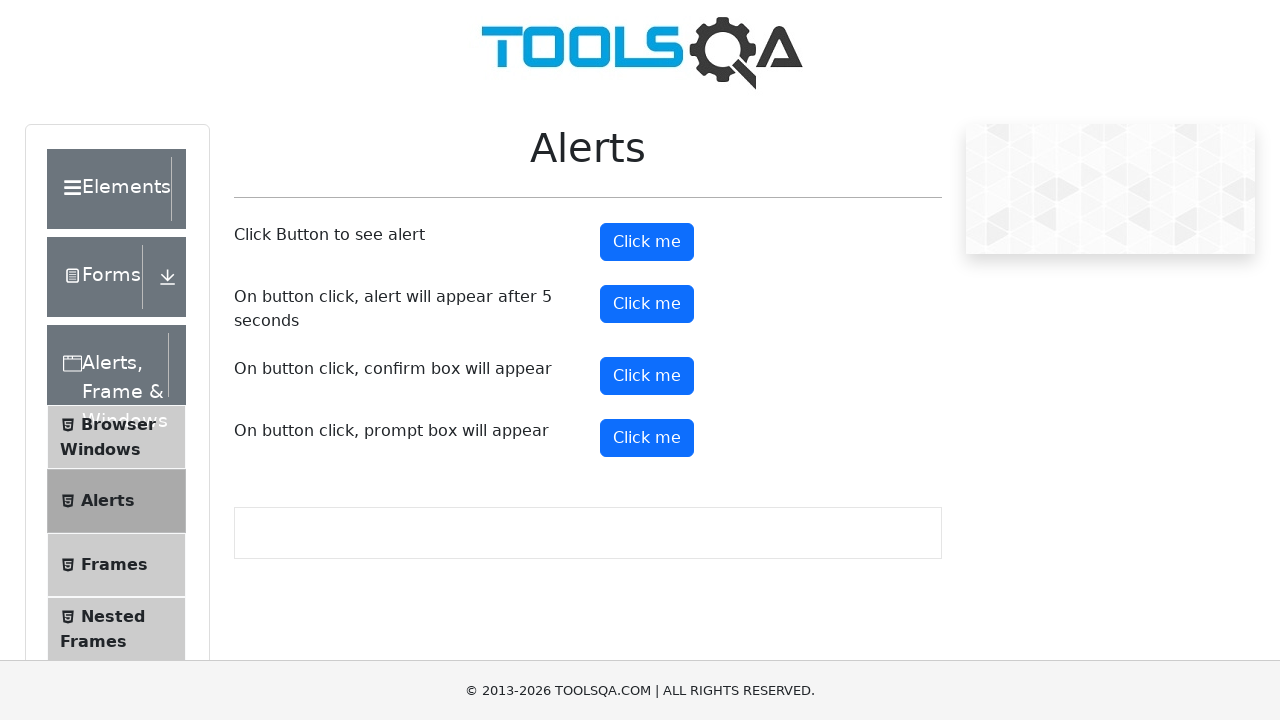

Set up dialog handler to dismiss confirm dialogs
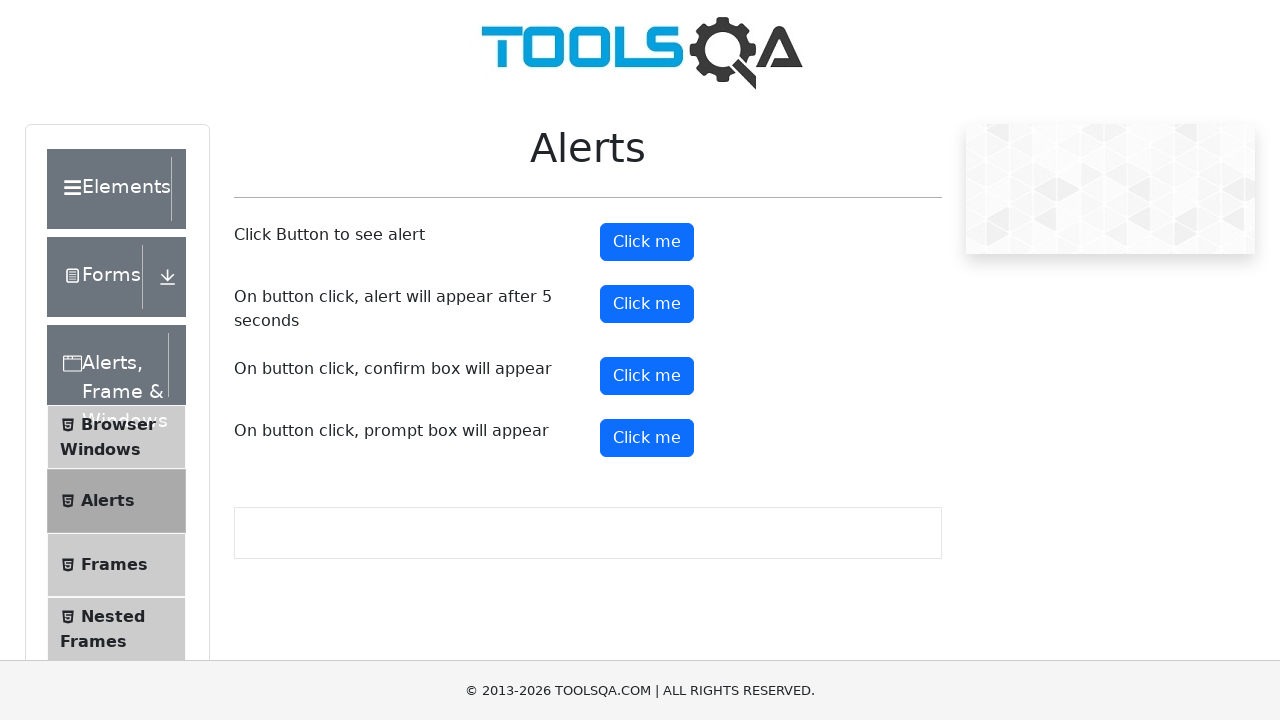

Clicked confirm button to show dialog at (647, 376) on #confirmButton
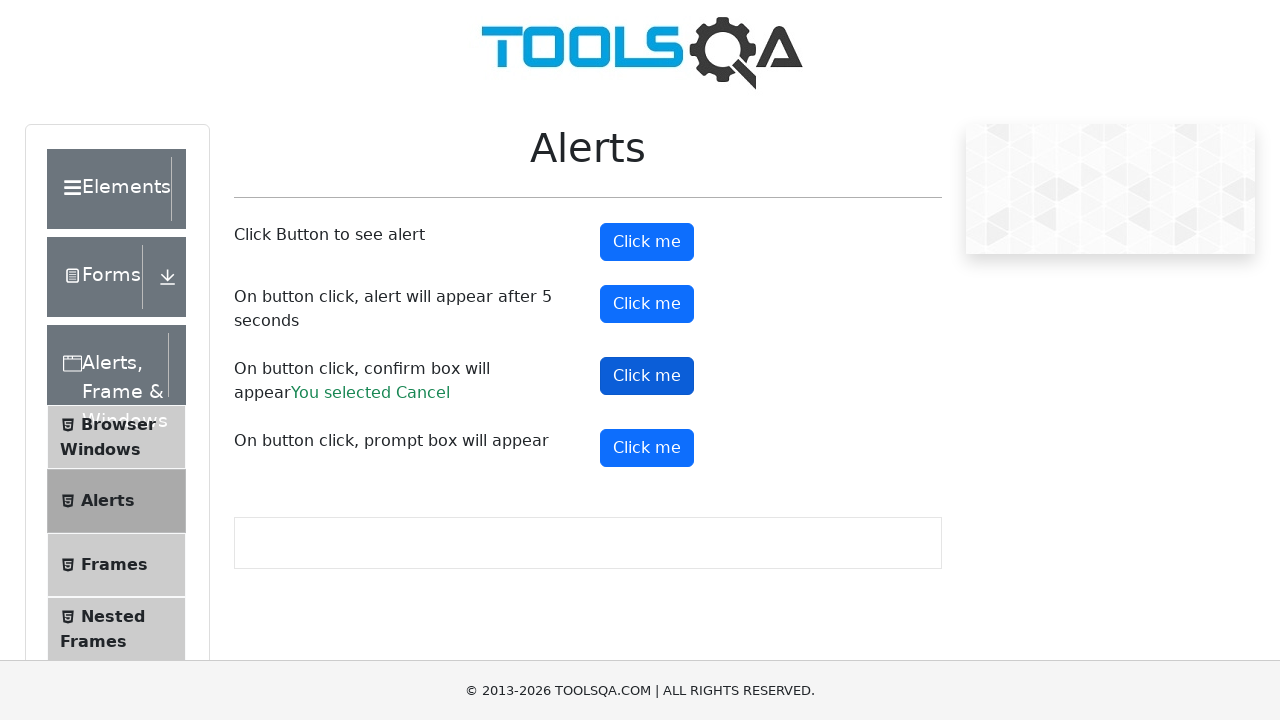

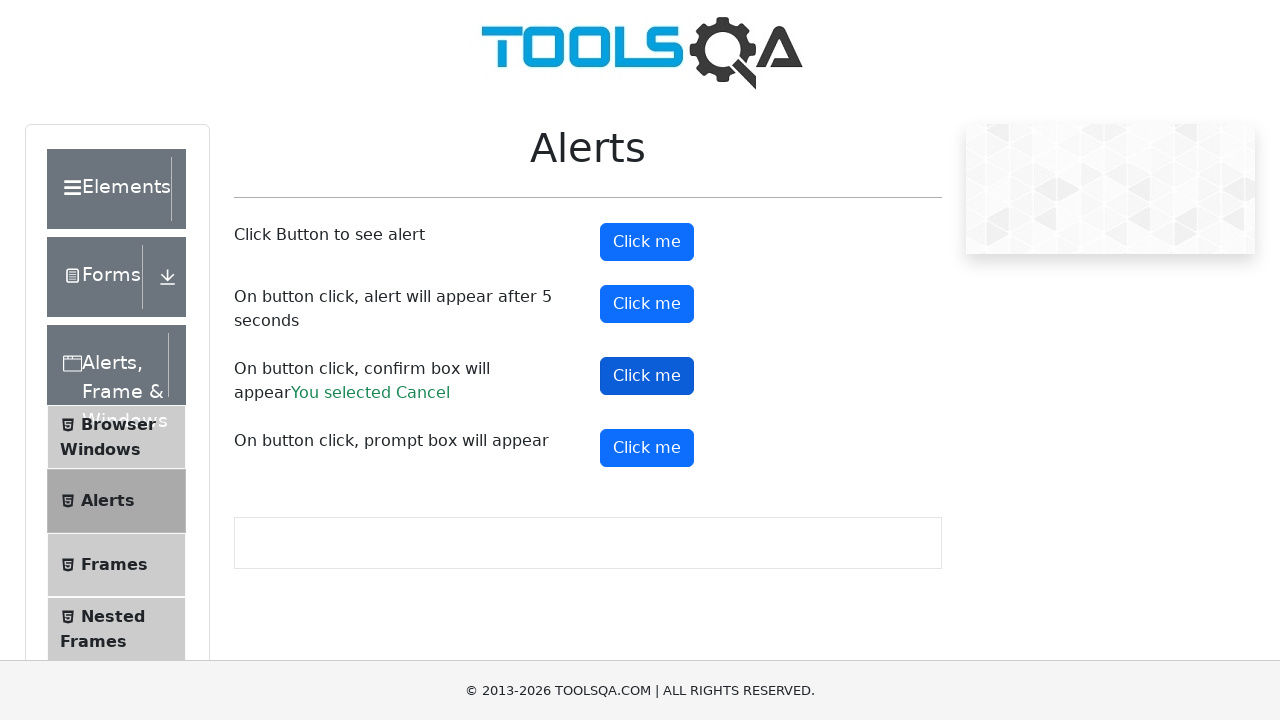